Navigates to a hotel demo page and verifies the page loads successfully

Starting URL: http://www.kurs-selenium.pl/demo/m-hotels

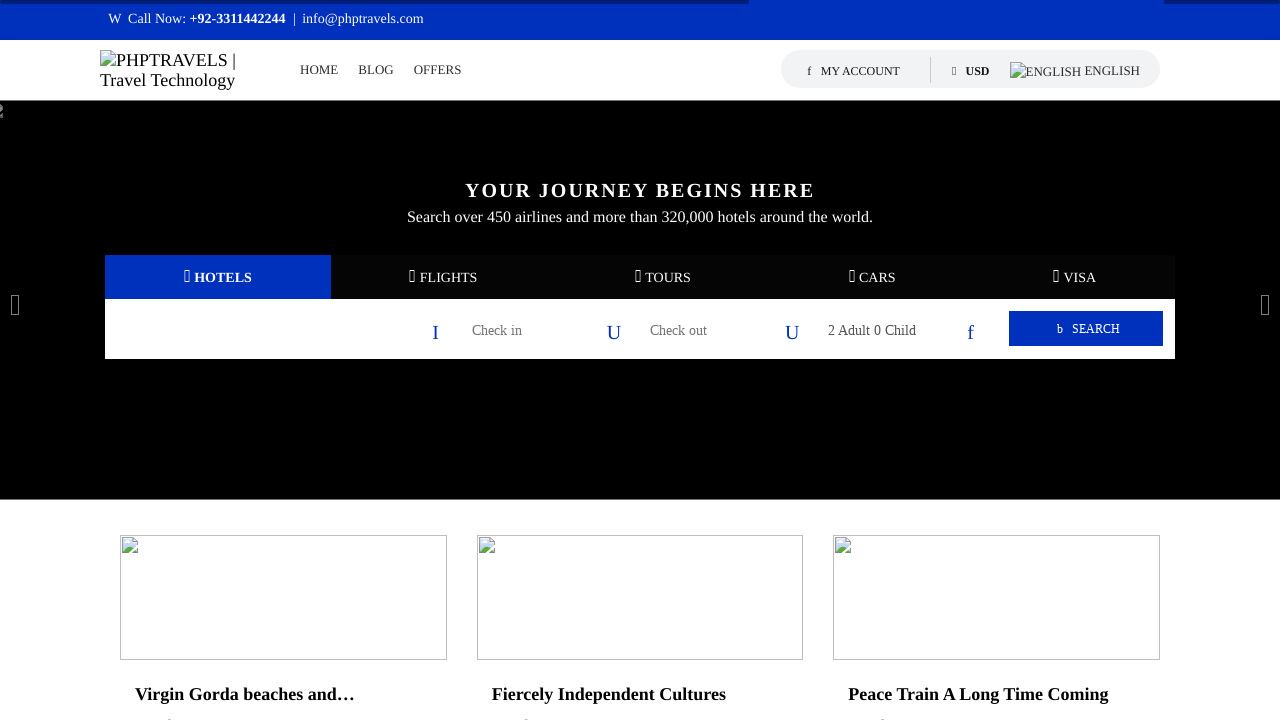

Waited for page DOM to fully load
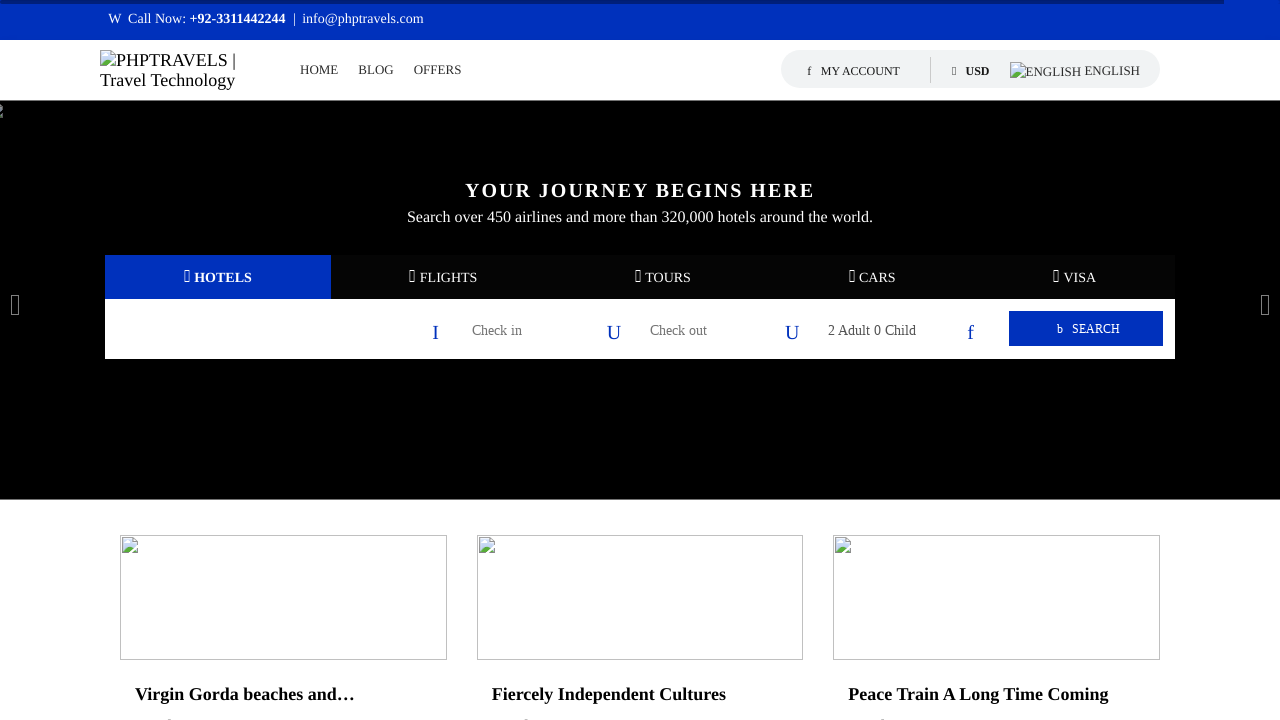

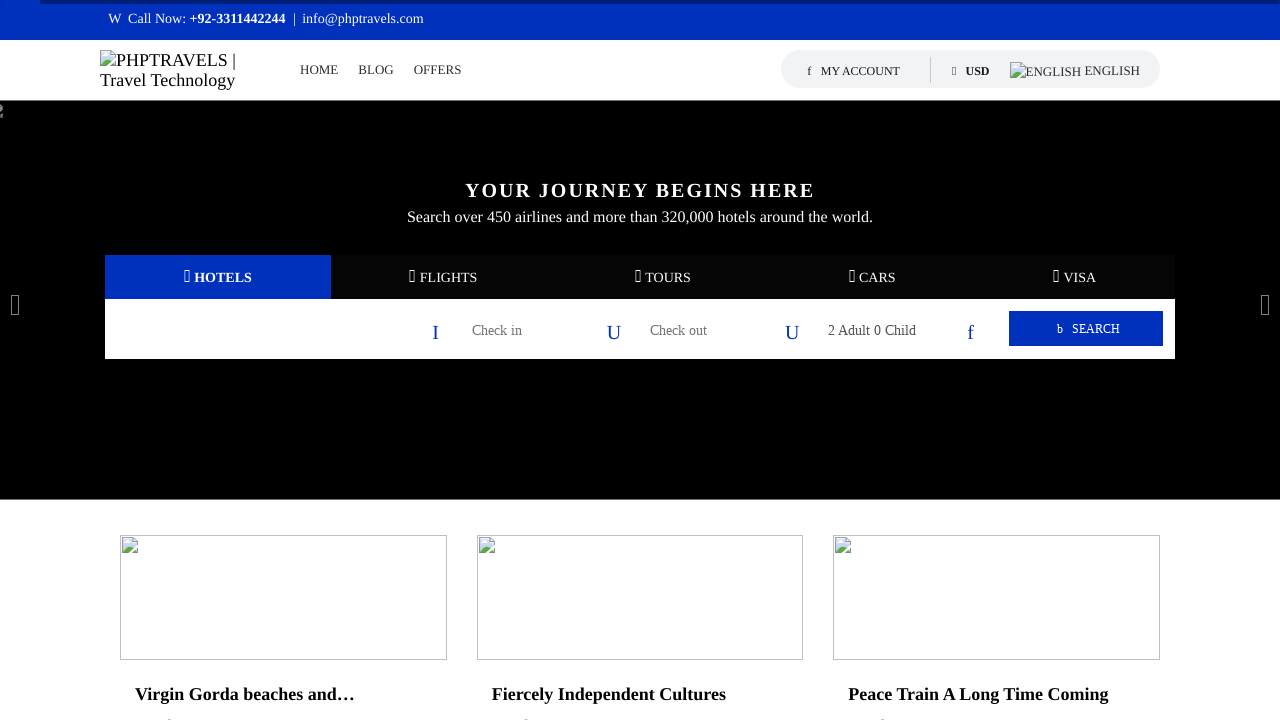